Tests the Hovers link by clicking it and verifying the page loads correctly

Starting URL: https://the-internet.herokuapp.com/

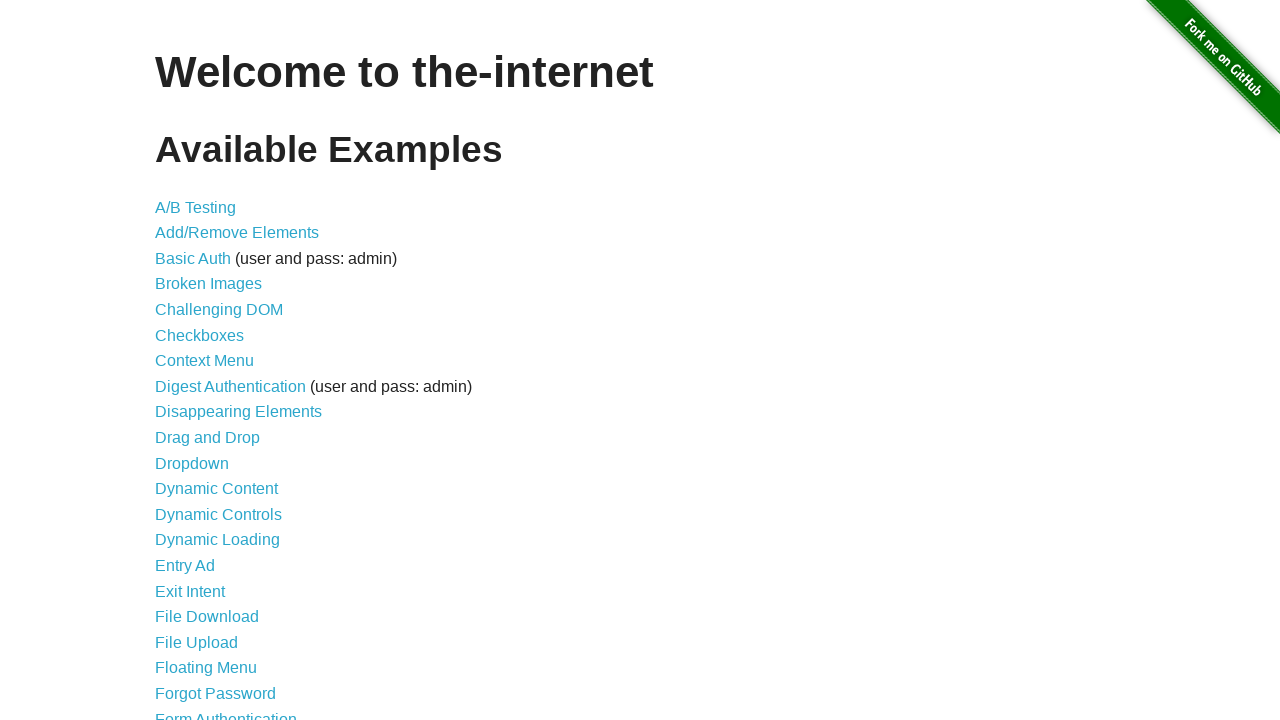

Clicked the Hovers link at (180, 360) on a >> internal:has-text="Hovers"i
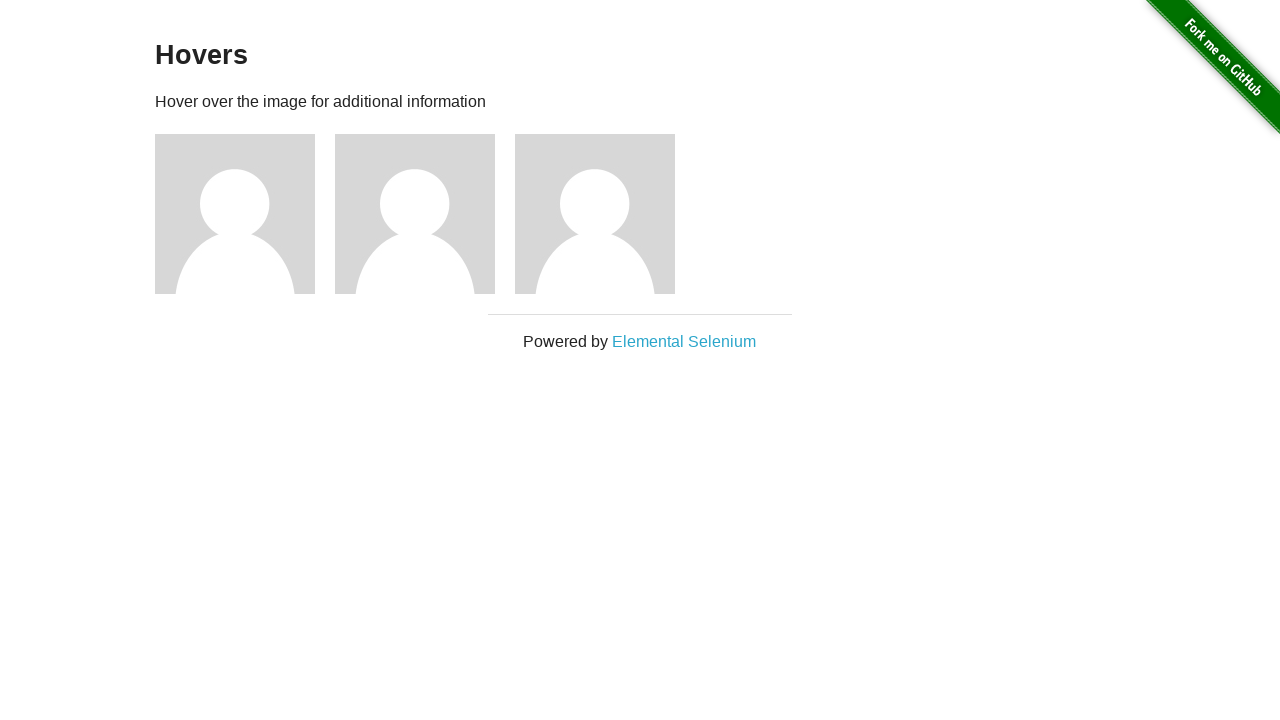

Hovers page loaded successfully
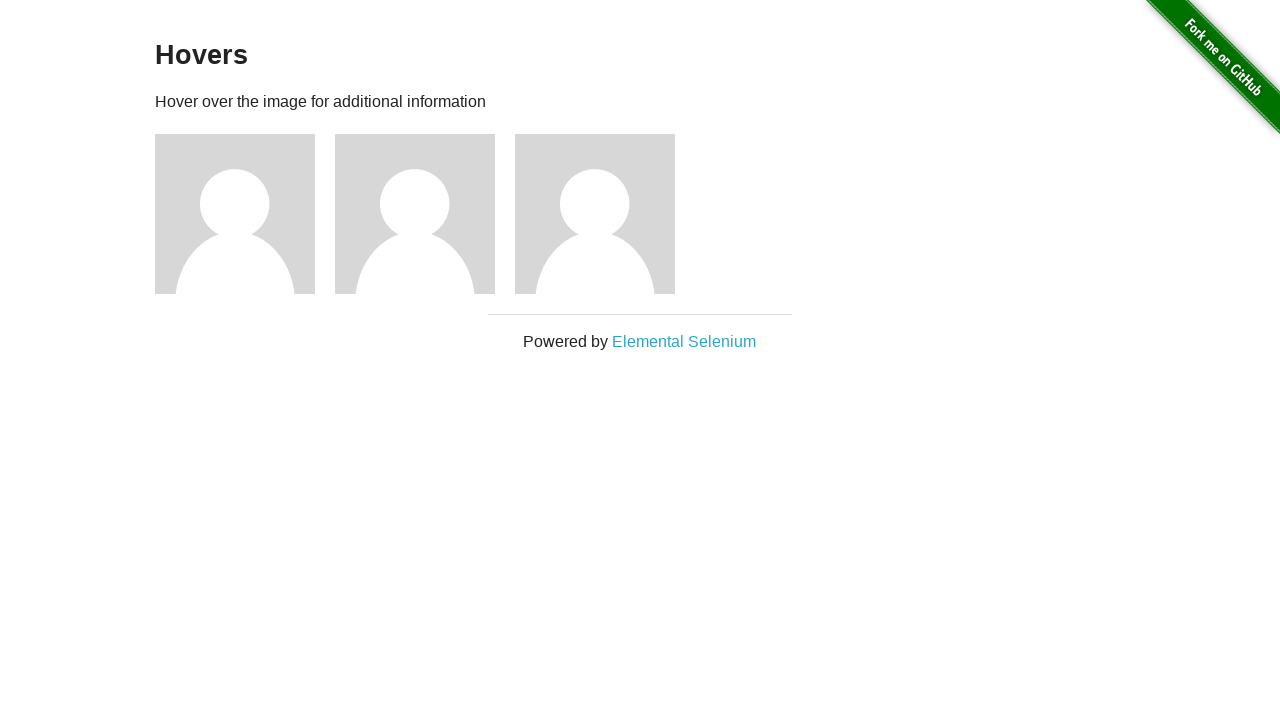

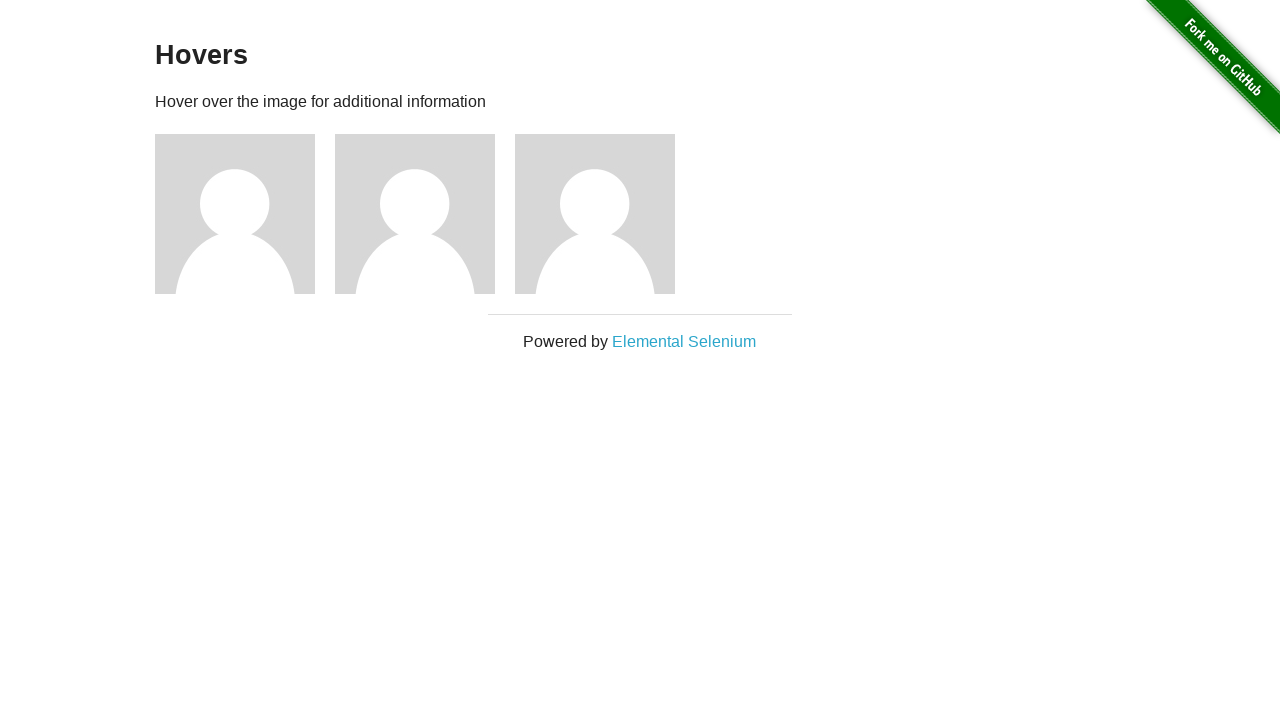